Tests a registration form by filling in three required input fields in the first block and submitting the form, then verifies successful registration by checking for a congratulations message.

Starting URL: http://suninjuly.github.io/registration1.html

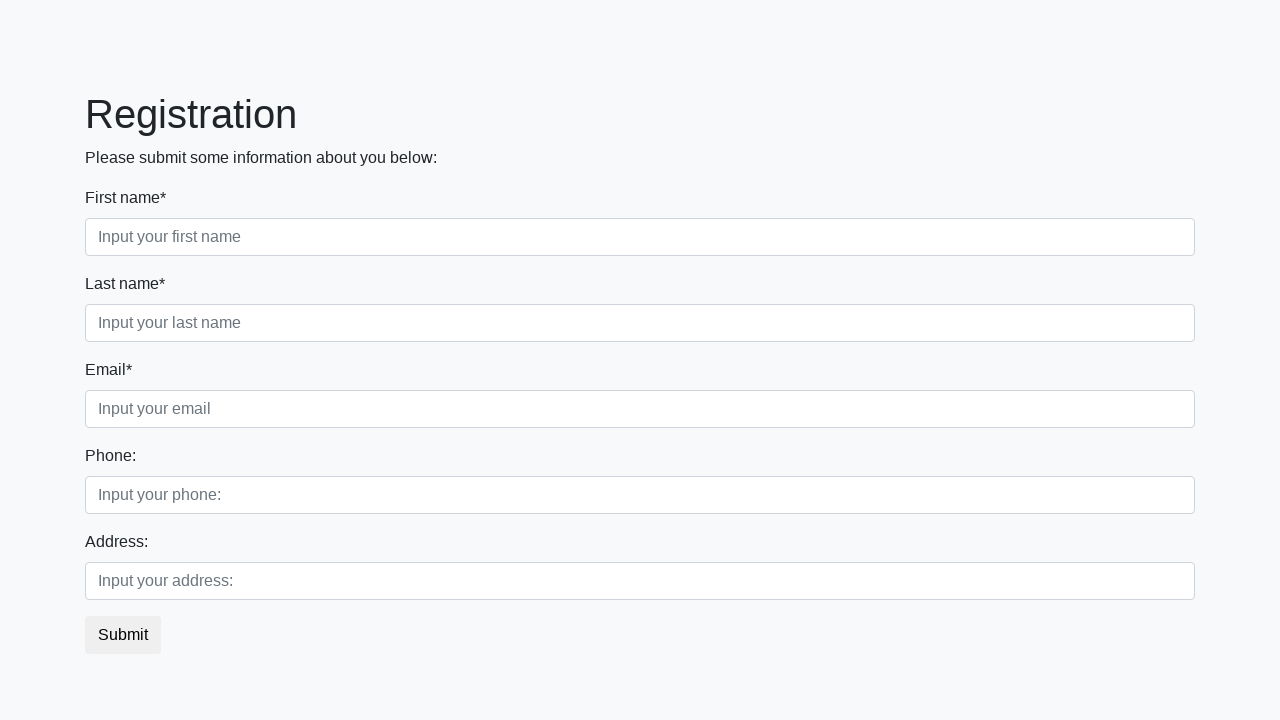

Filled first name field with 'TestUser' on div.first_block > div.form-group.first_class > input
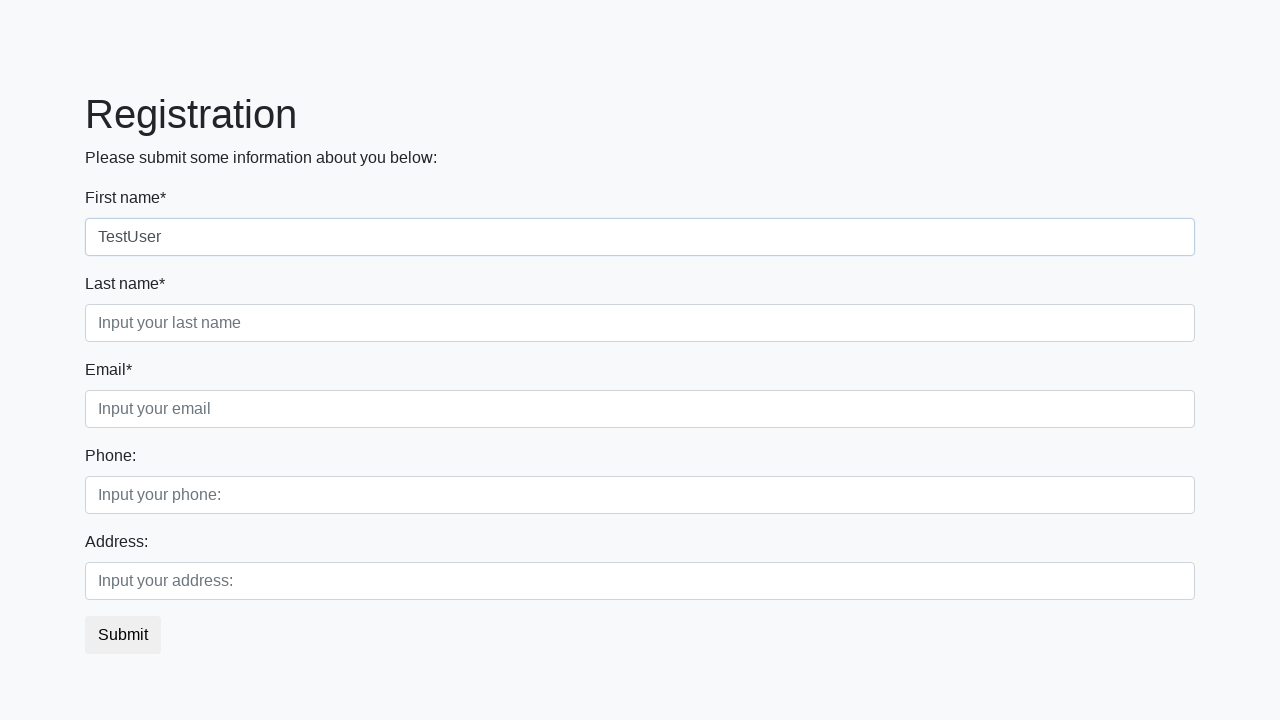

Filled last name field with 'TestLastName' on div.first_block > div.form-group.second_class > input
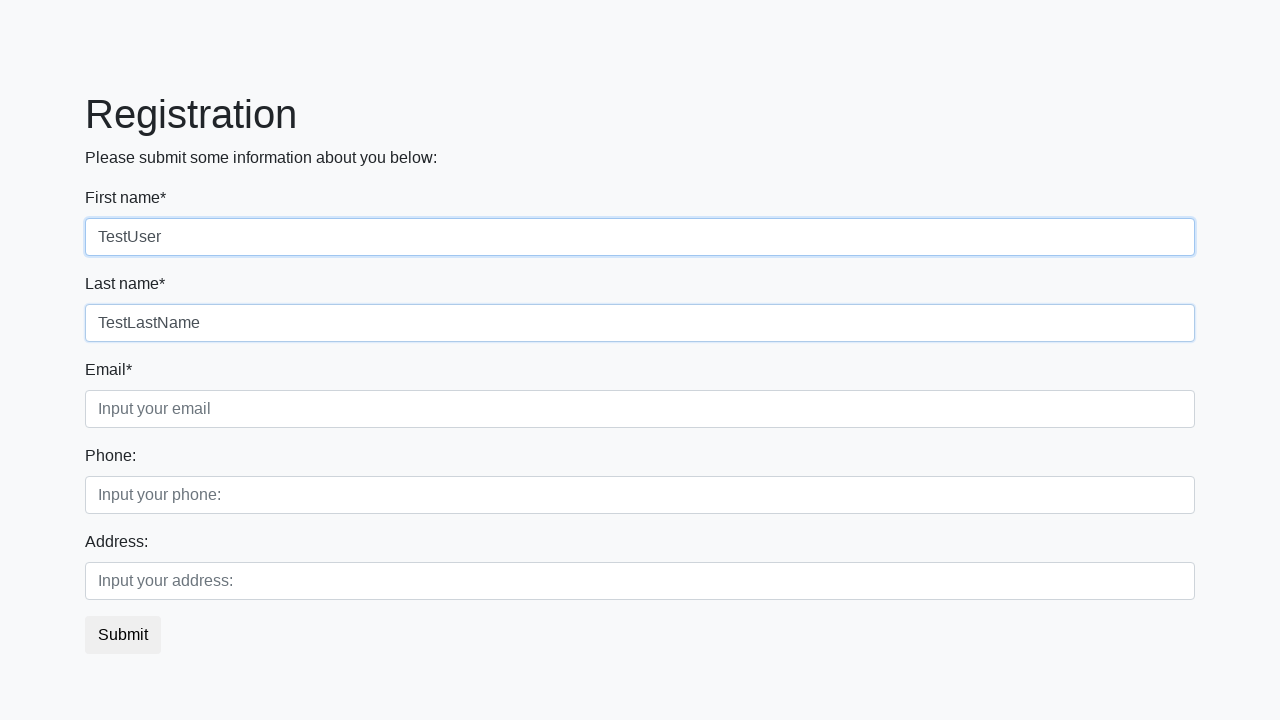

Filled email field with 'test@example.com' on div.first_block > div.form-group.third_class > input
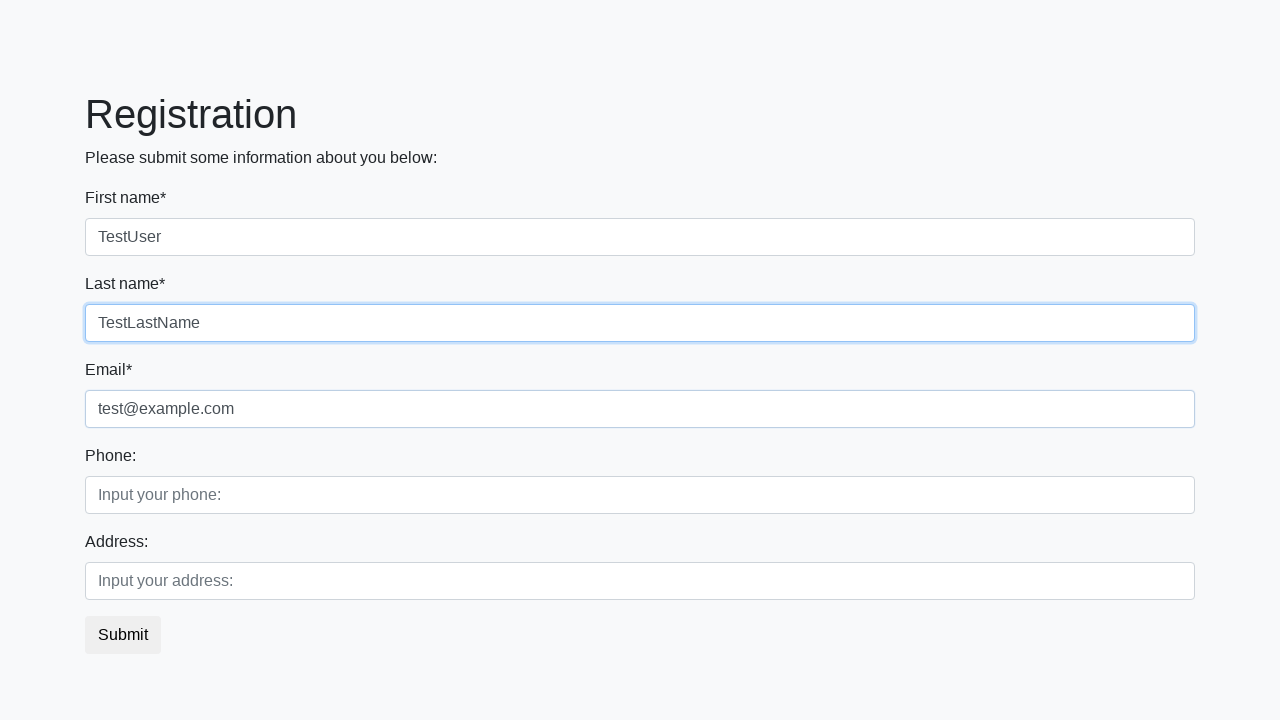

Clicked submit button to register at (123, 635) on button.btn
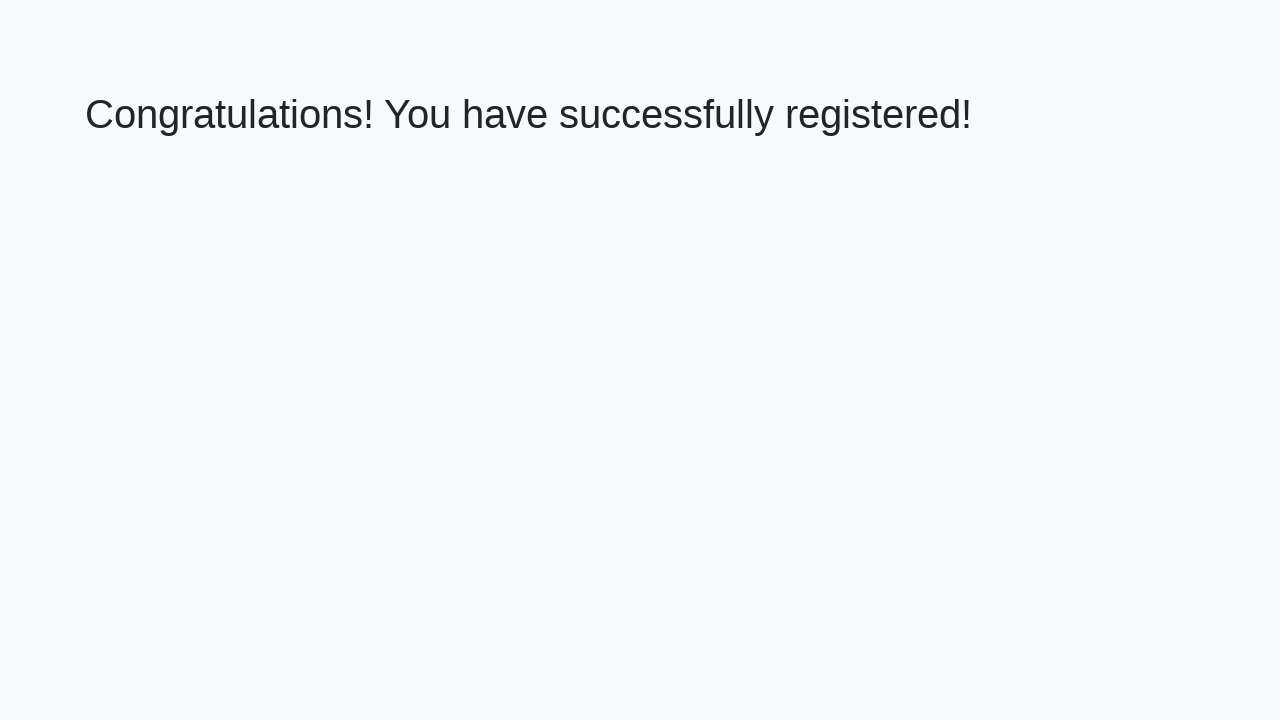

Success message element appeared on page
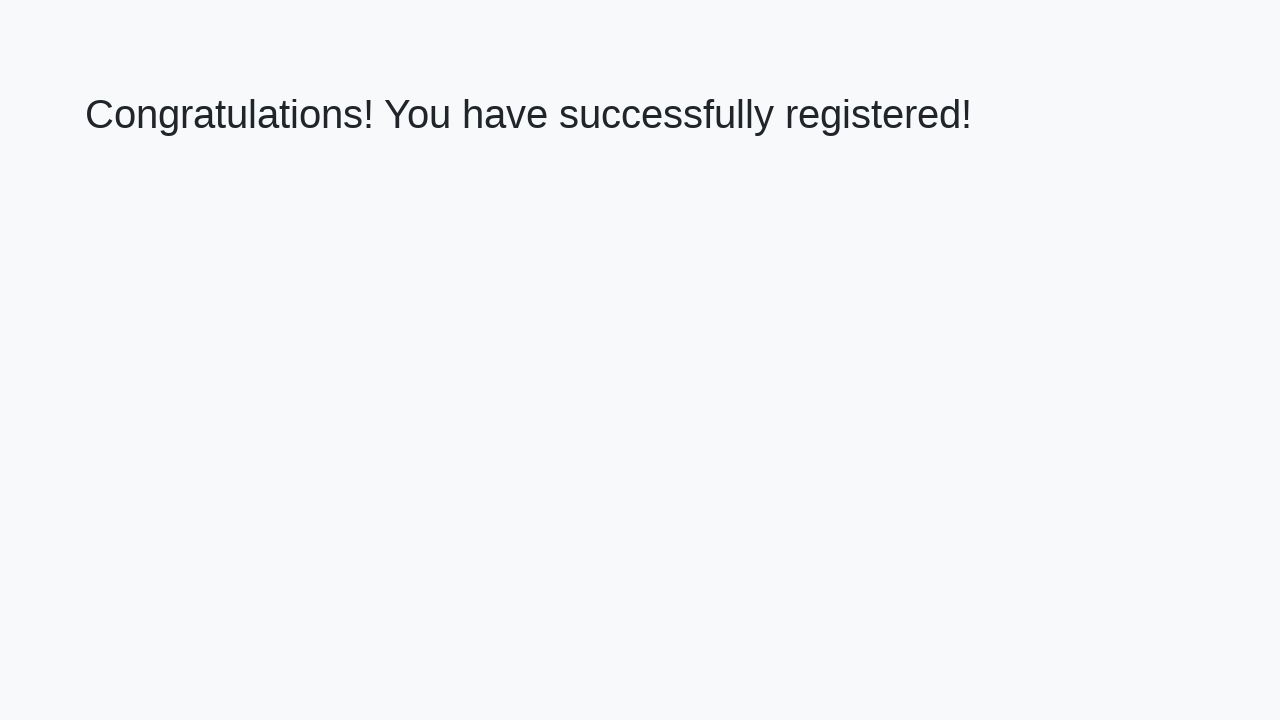

Retrieved congratulations message text
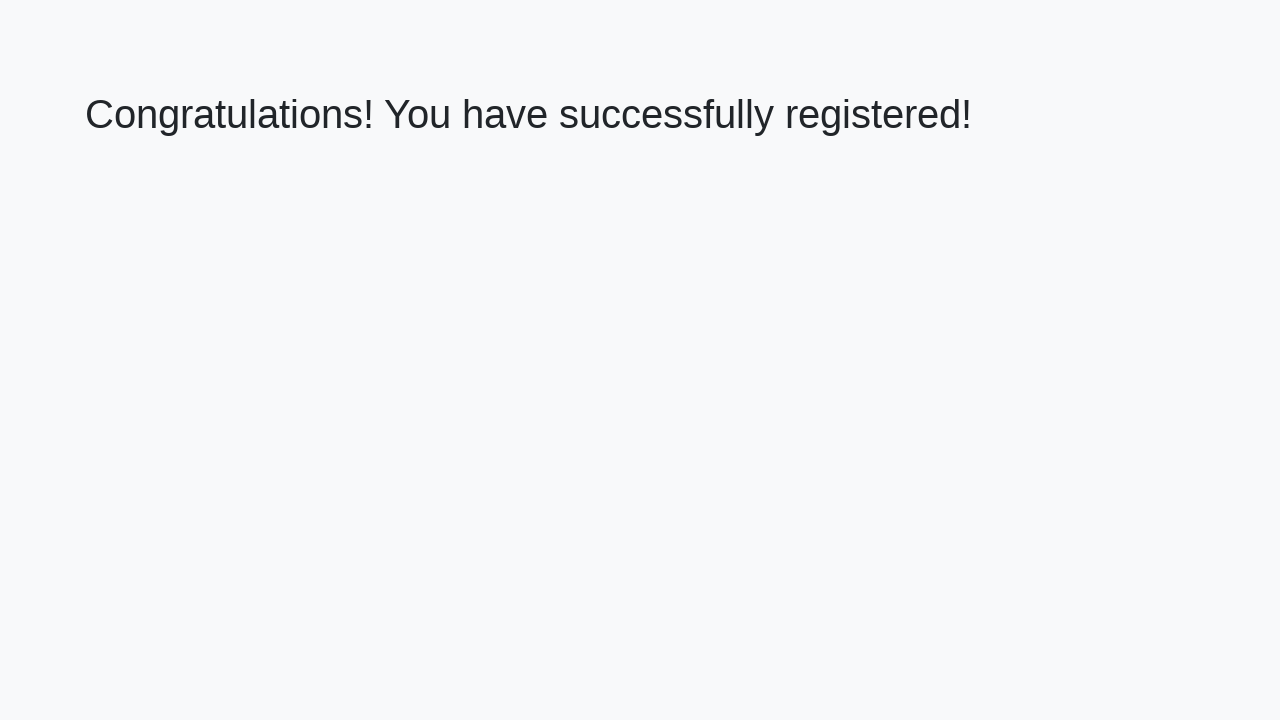

Verified congratulations message matches expected text
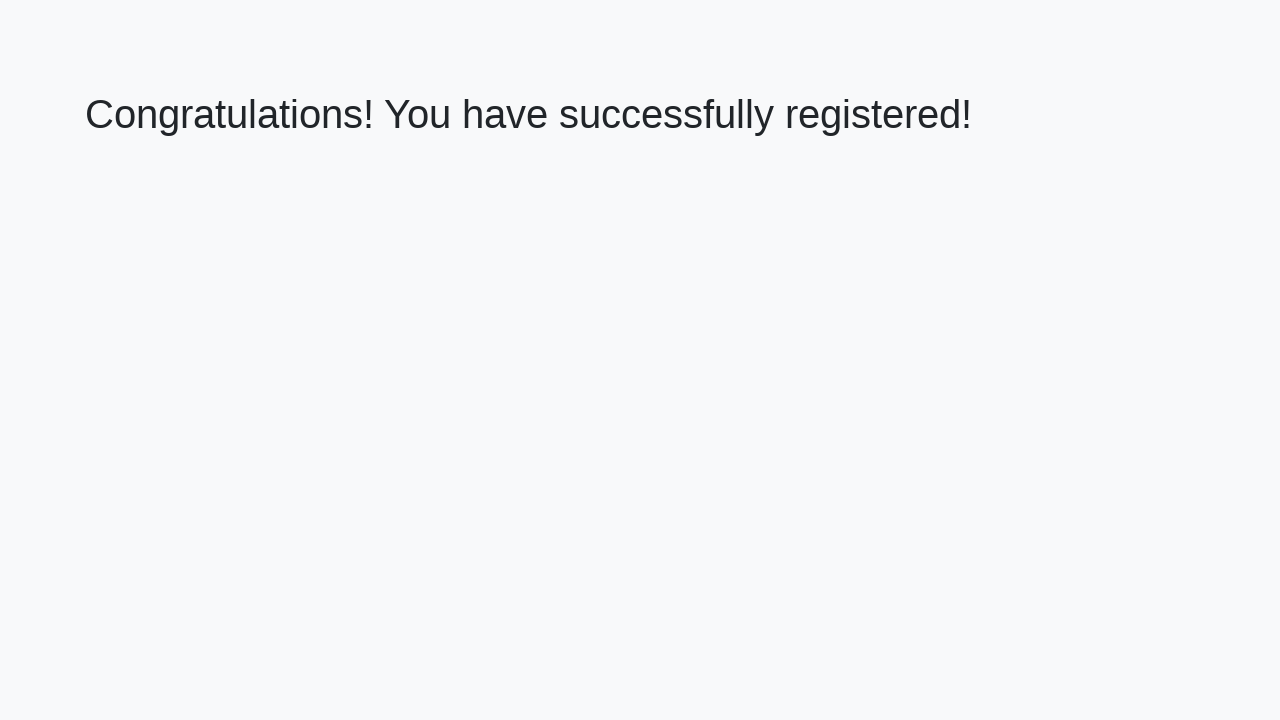

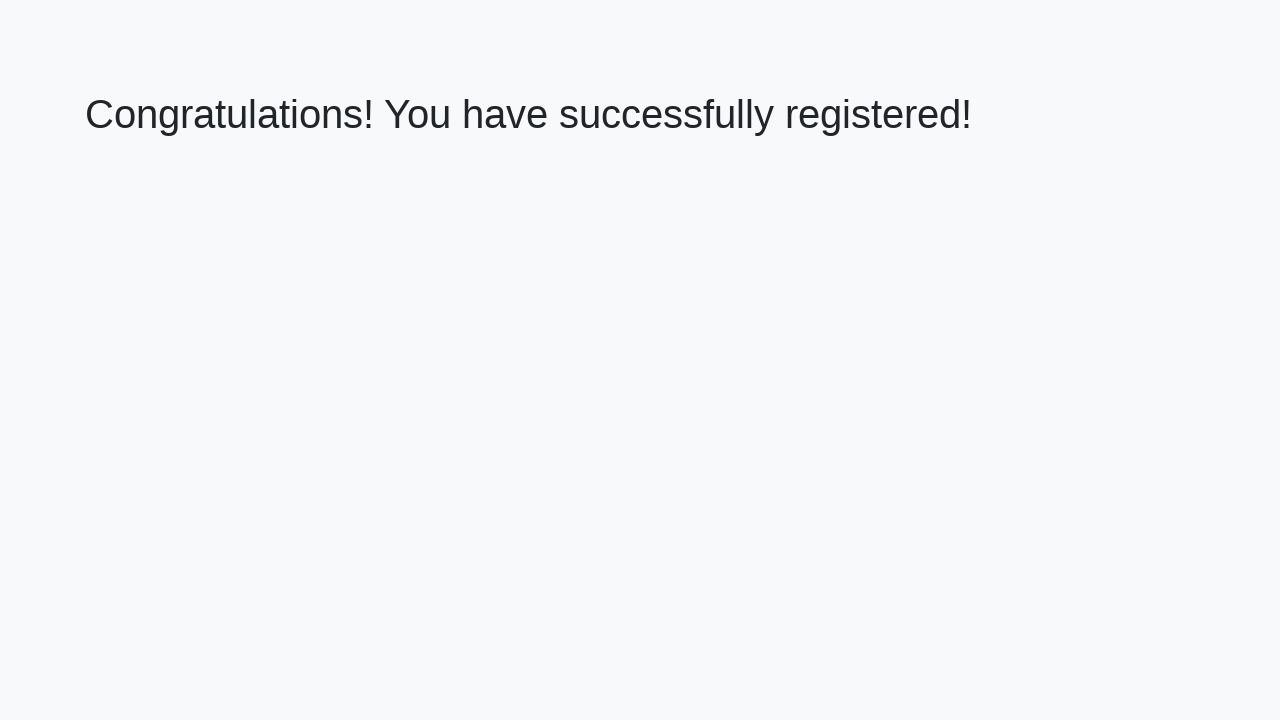